Tests that entering an empty string removes the todo item

Starting URL: https://demo.playwright.dev/todomvc

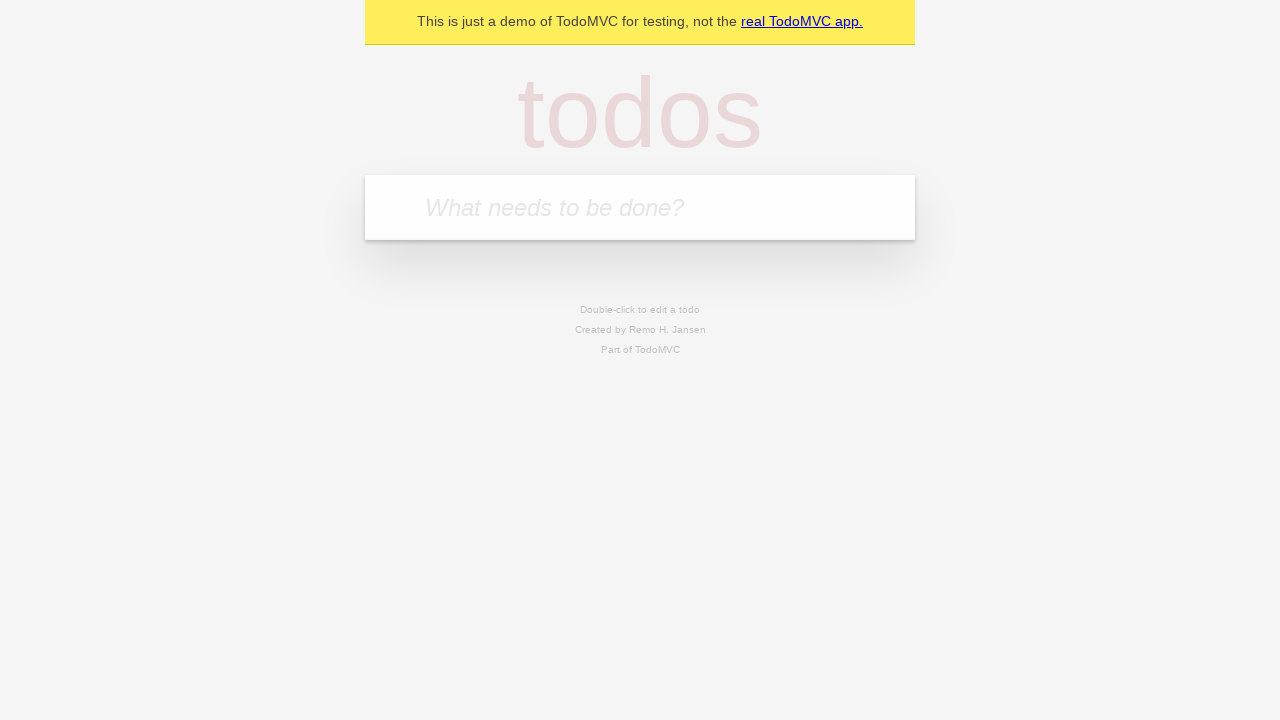

Filled first todo input with 'buy some cheese' on internal:attr=[placeholder="What needs to be done?"i]
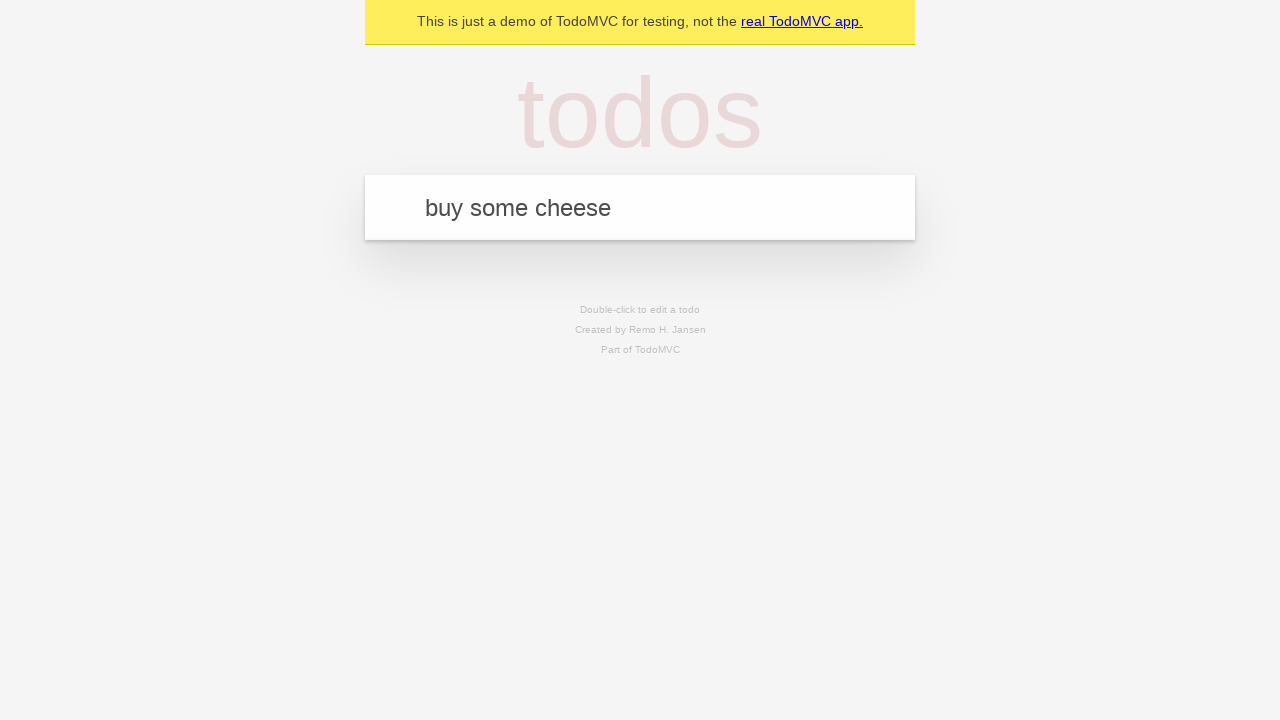

Pressed Enter to add first todo item on internal:attr=[placeholder="What needs to be done?"i]
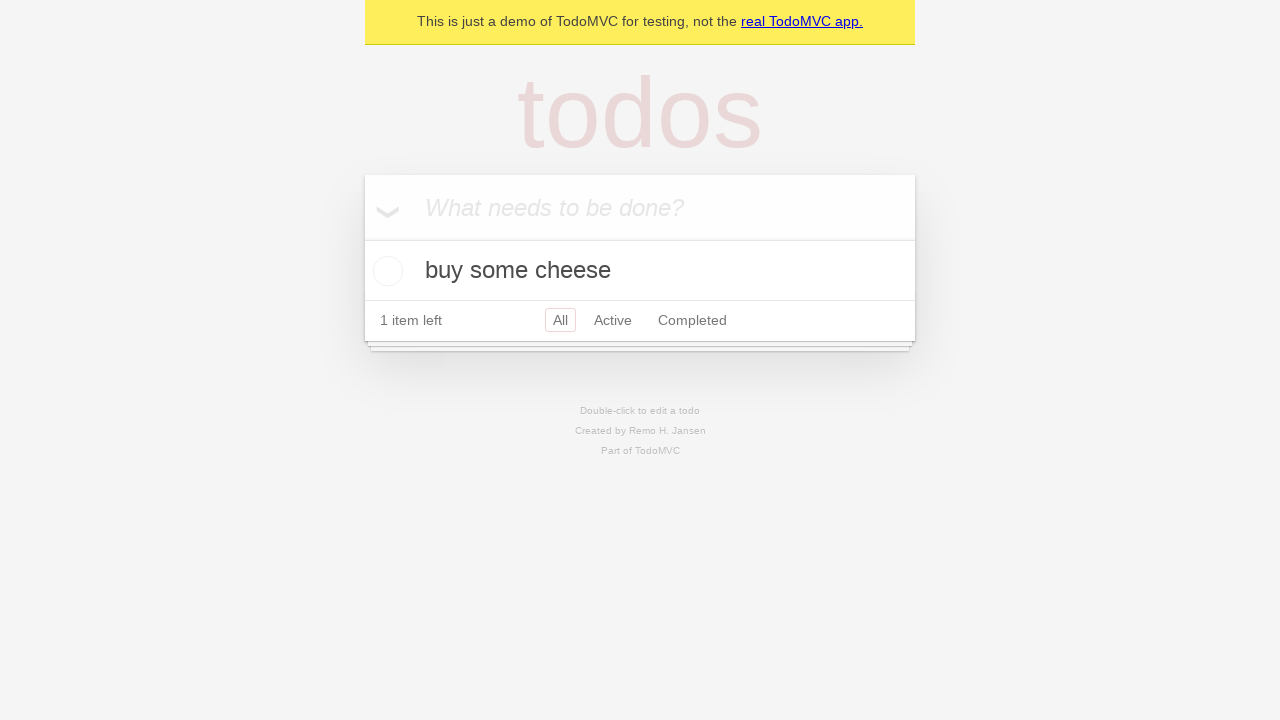

Filled second todo input with 'feed the cat' on internal:attr=[placeholder="What needs to be done?"i]
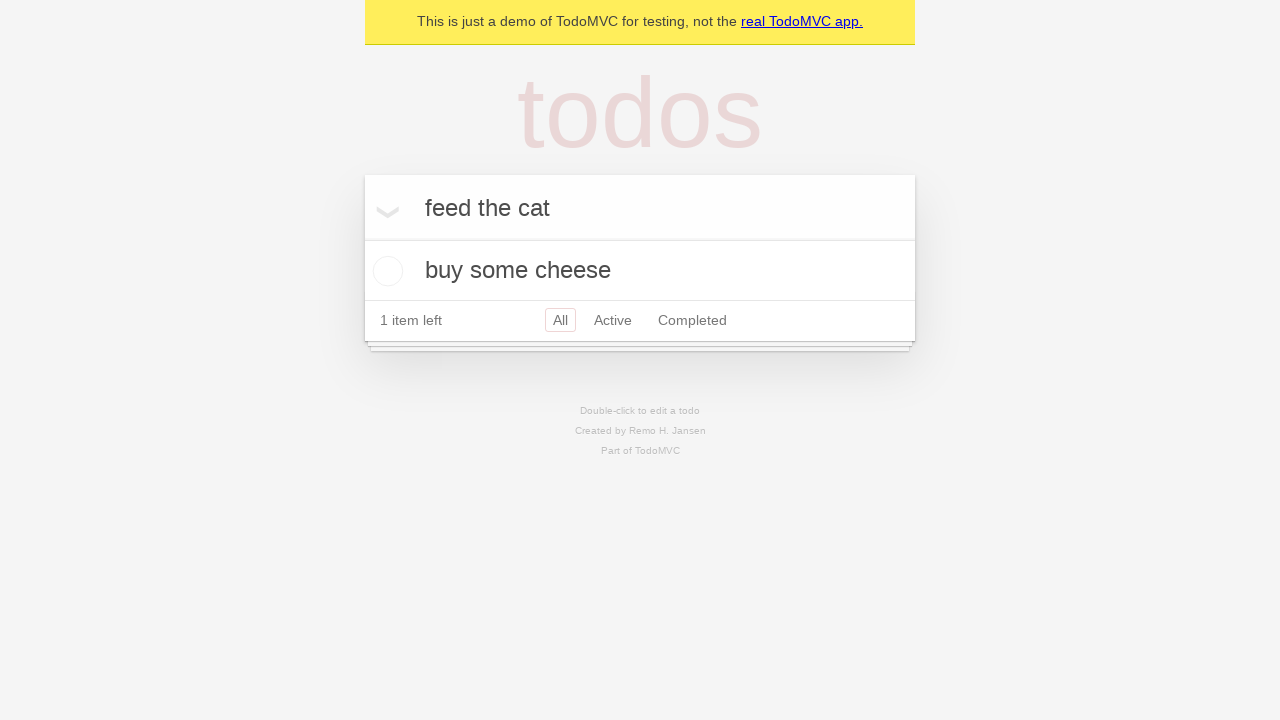

Pressed Enter to add second todo item on internal:attr=[placeholder="What needs to be done?"i]
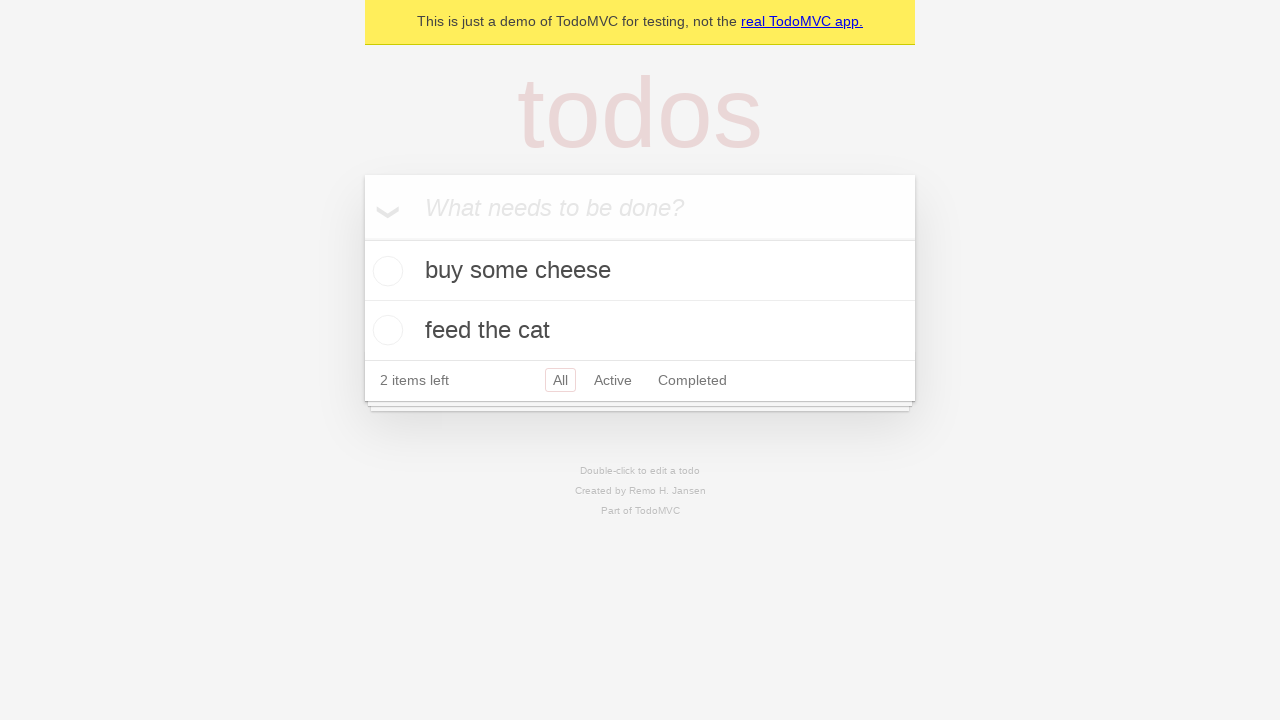

Filled third todo input with 'book a doctors appointment' on internal:attr=[placeholder="What needs to be done?"i]
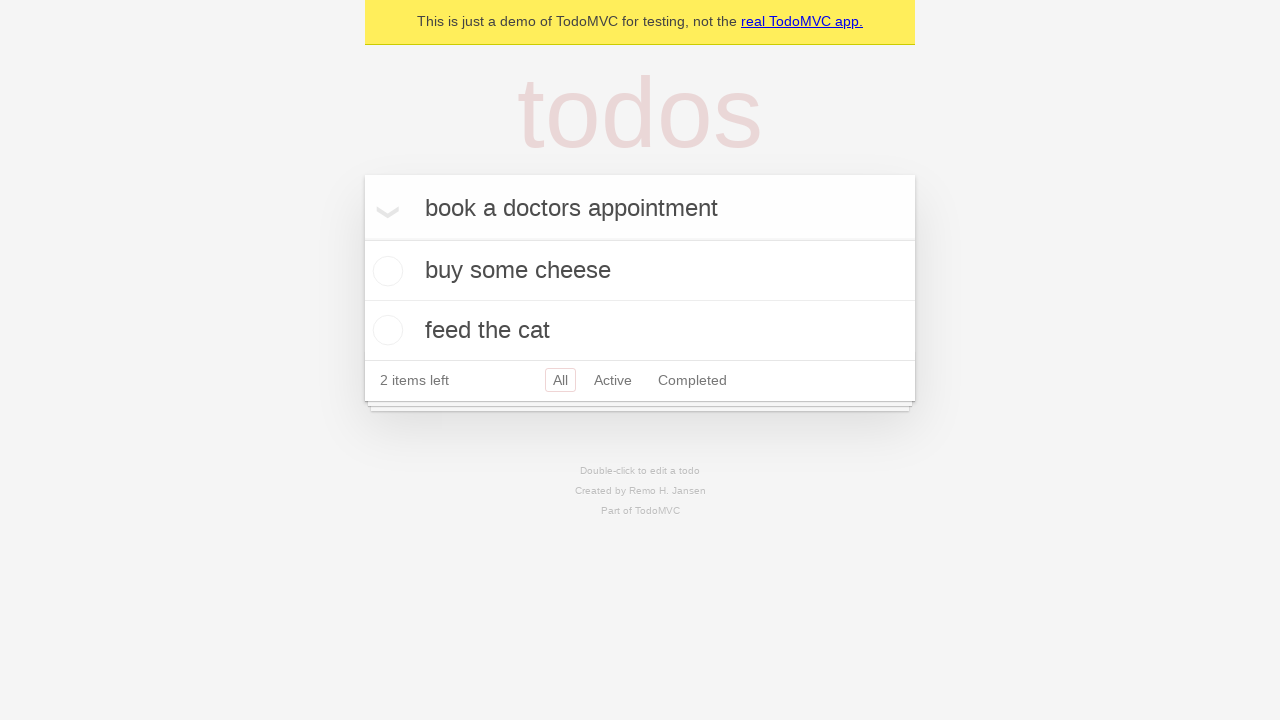

Pressed Enter to add third todo item on internal:attr=[placeholder="What needs to be done?"i]
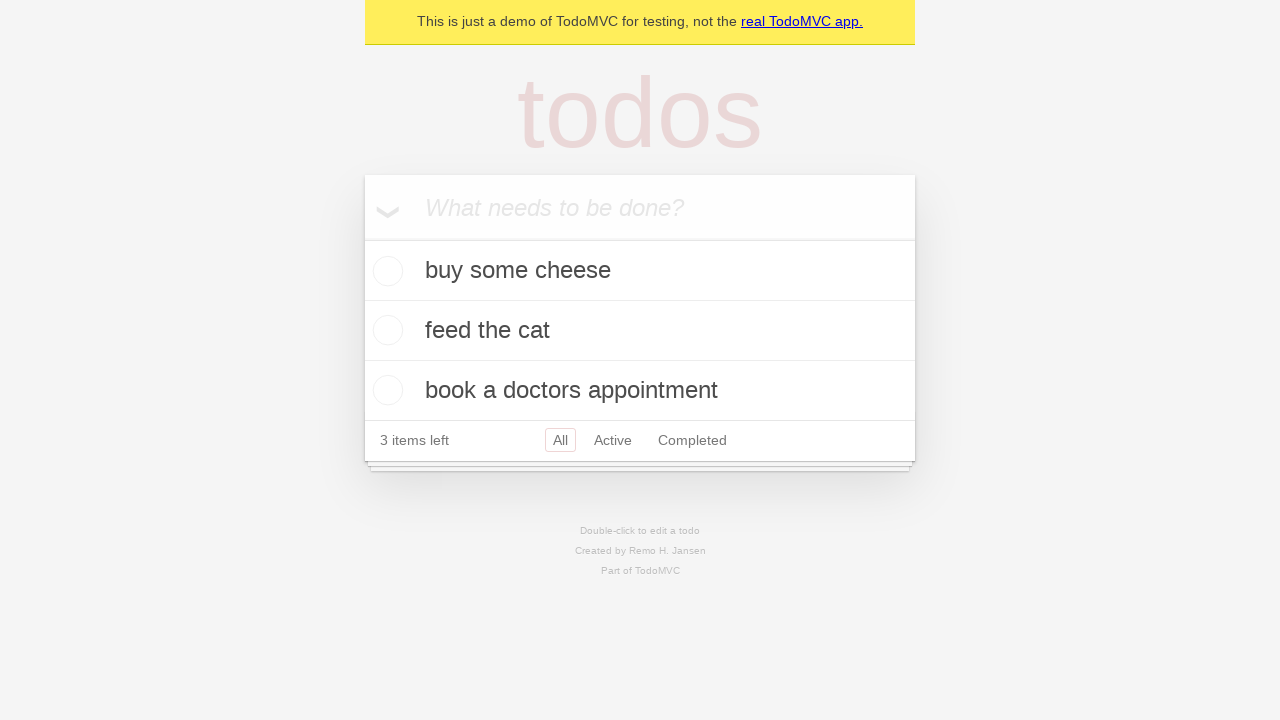

Located second todo item
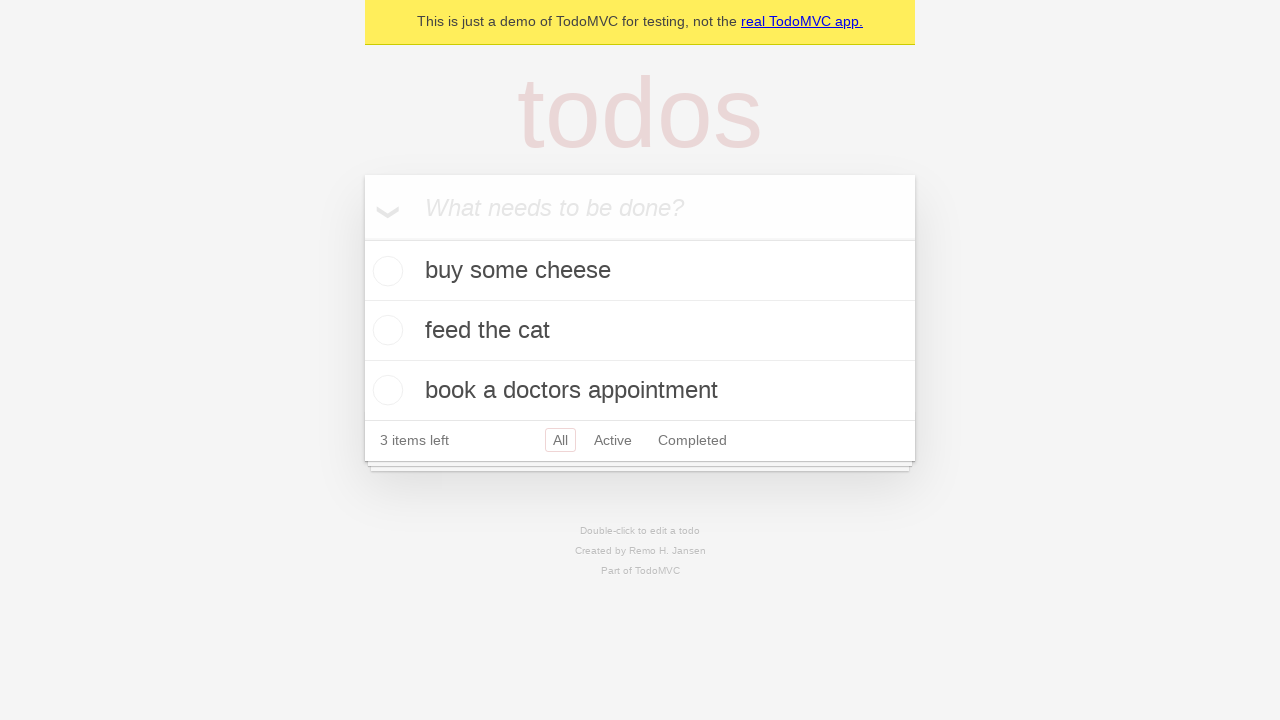

Double-clicked second todo item to enter edit mode at (640, 331) on internal:testid=[data-testid="todo-item"s] >> nth=1
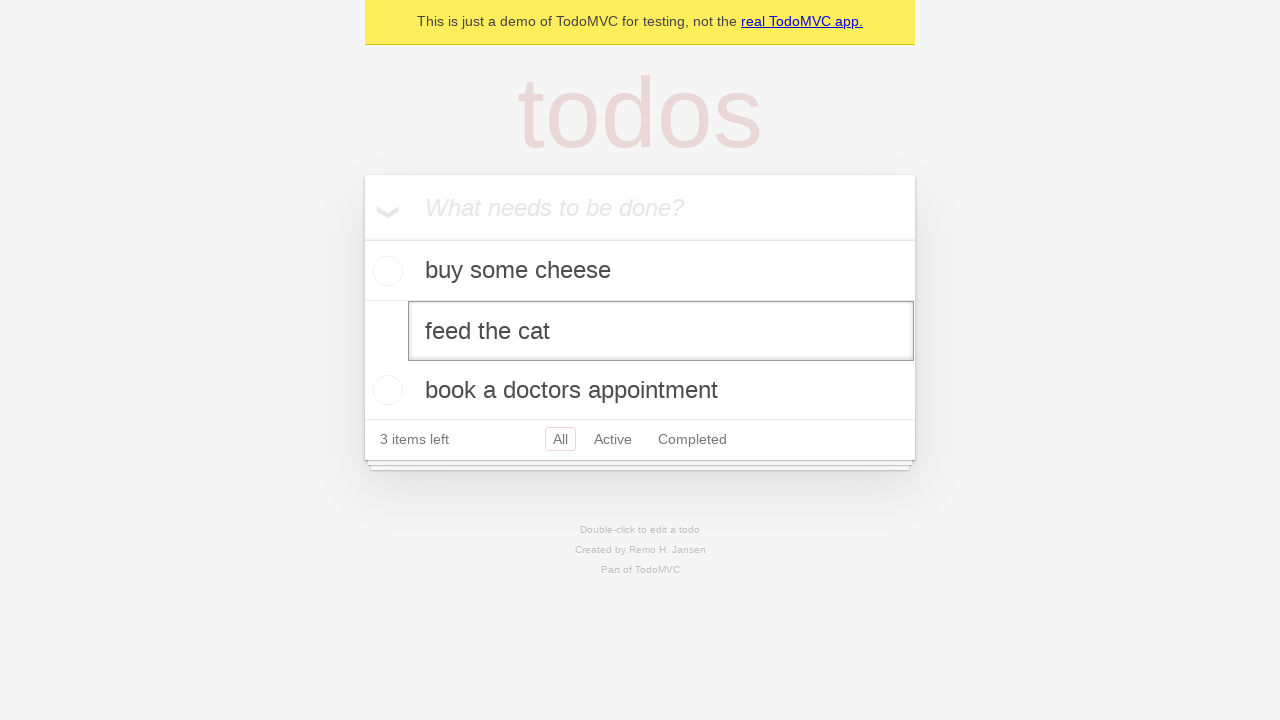

Cleared the edit textbox to empty string on internal:testid=[data-testid="todo-item"s] >> nth=1 >> internal:role=textbox[nam
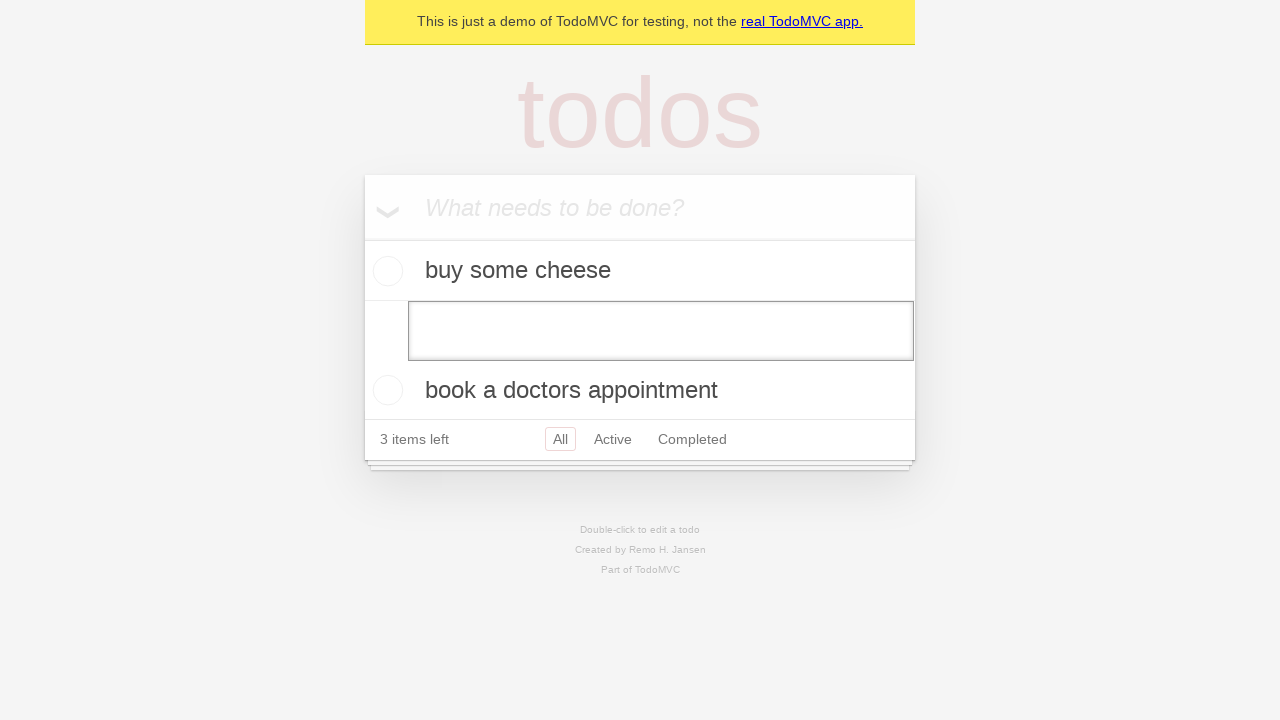

Pressed Enter to confirm empty text and remove todo item on internal:testid=[data-testid="todo-item"s] >> nth=1 >> internal:role=textbox[nam
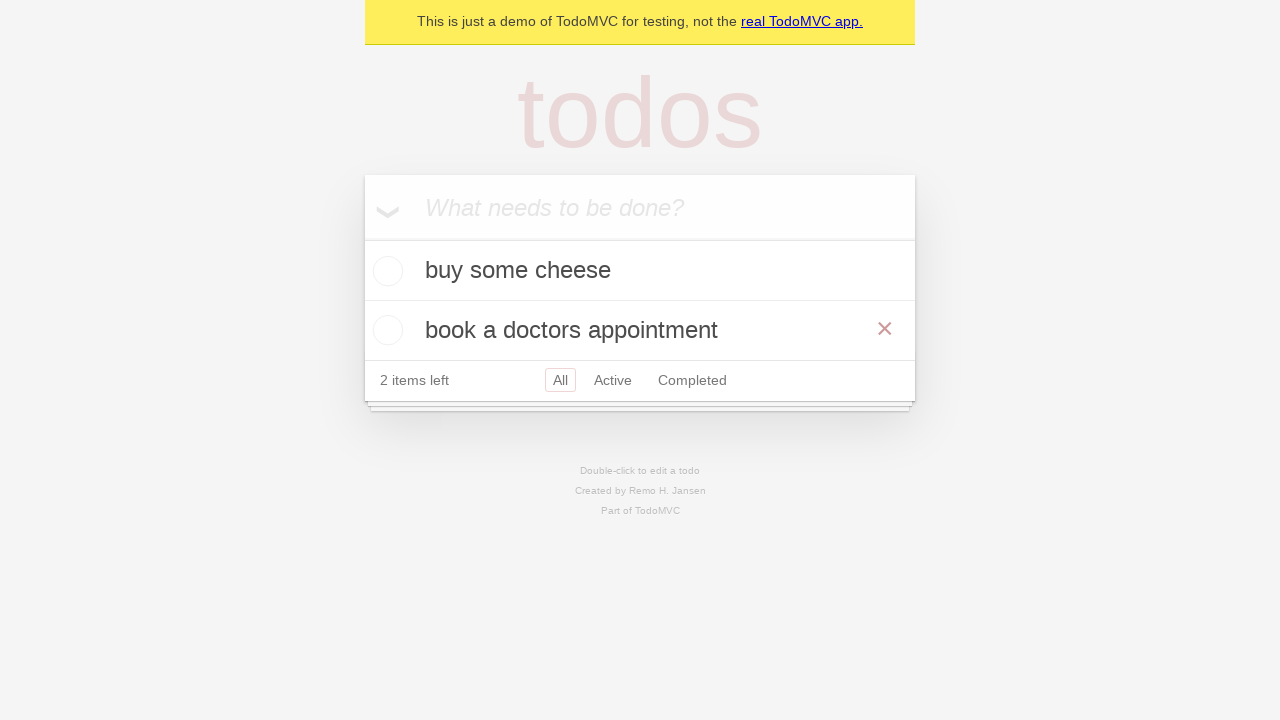

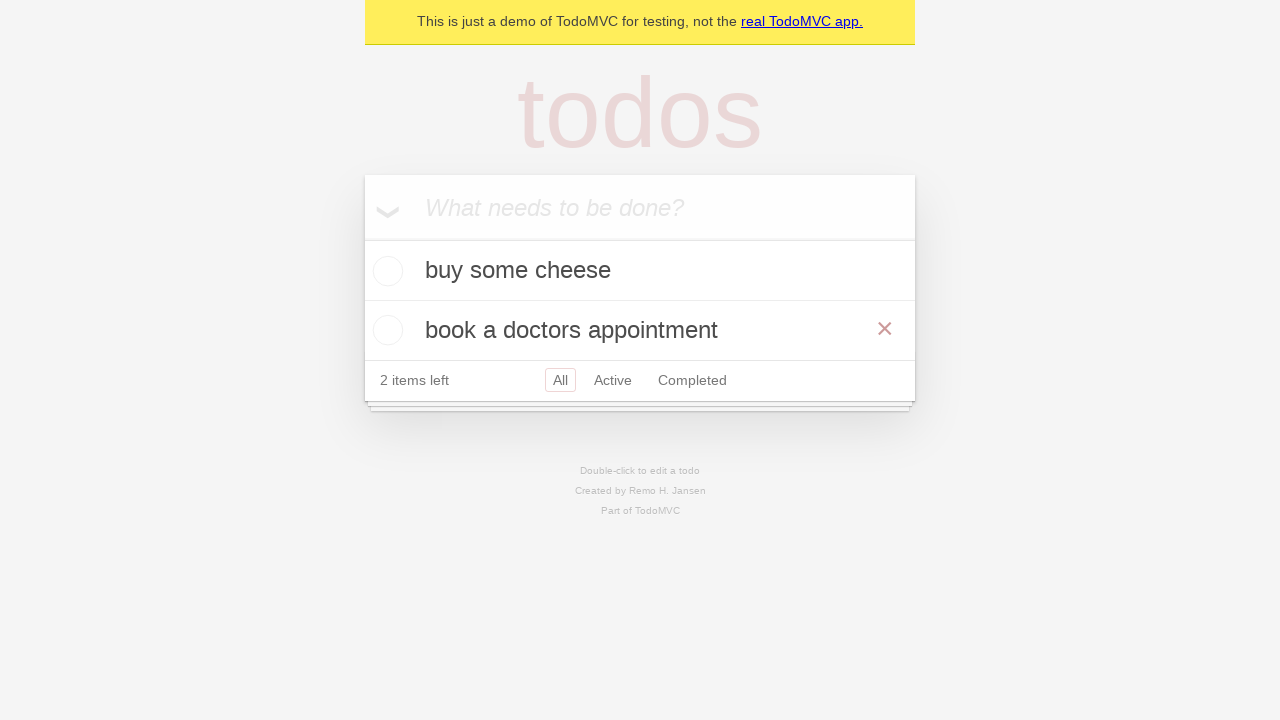